Tests a text box form by filling in user name, email, and current address fields, then submitting the form

Starting URL: https://demoqa.com/text-box

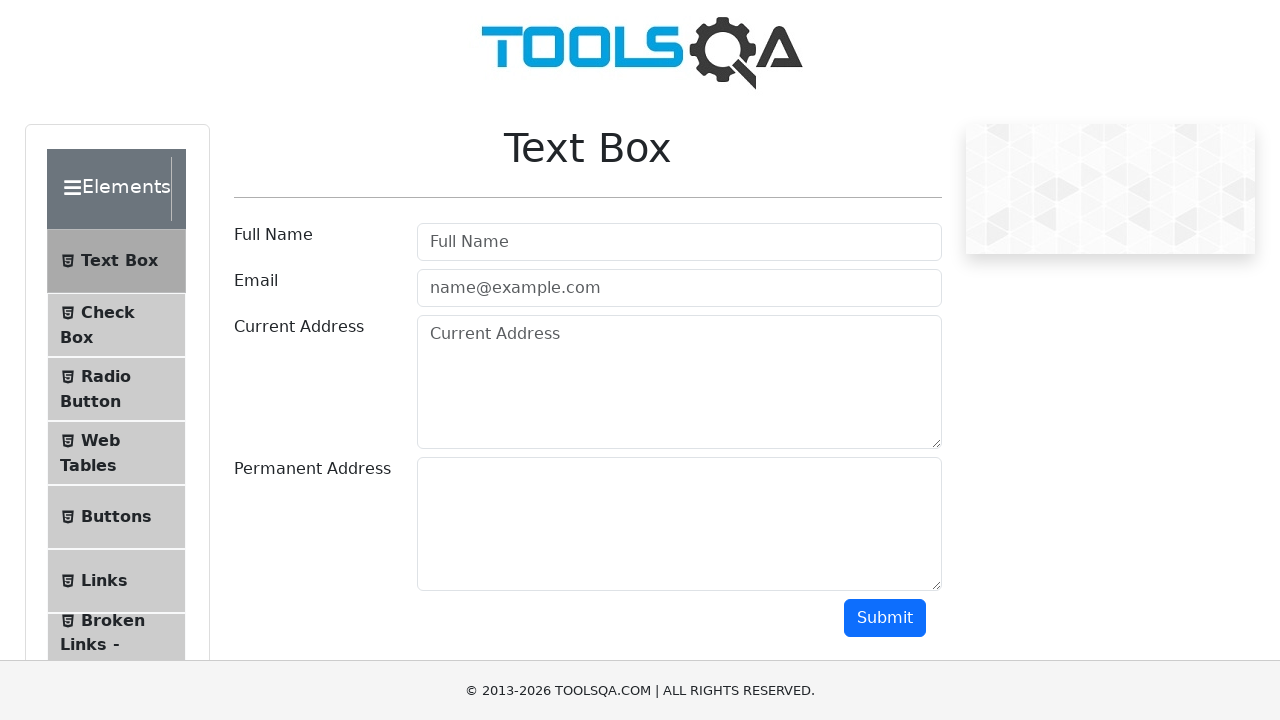

Filled userName field with 'Ekrem' on input#userName
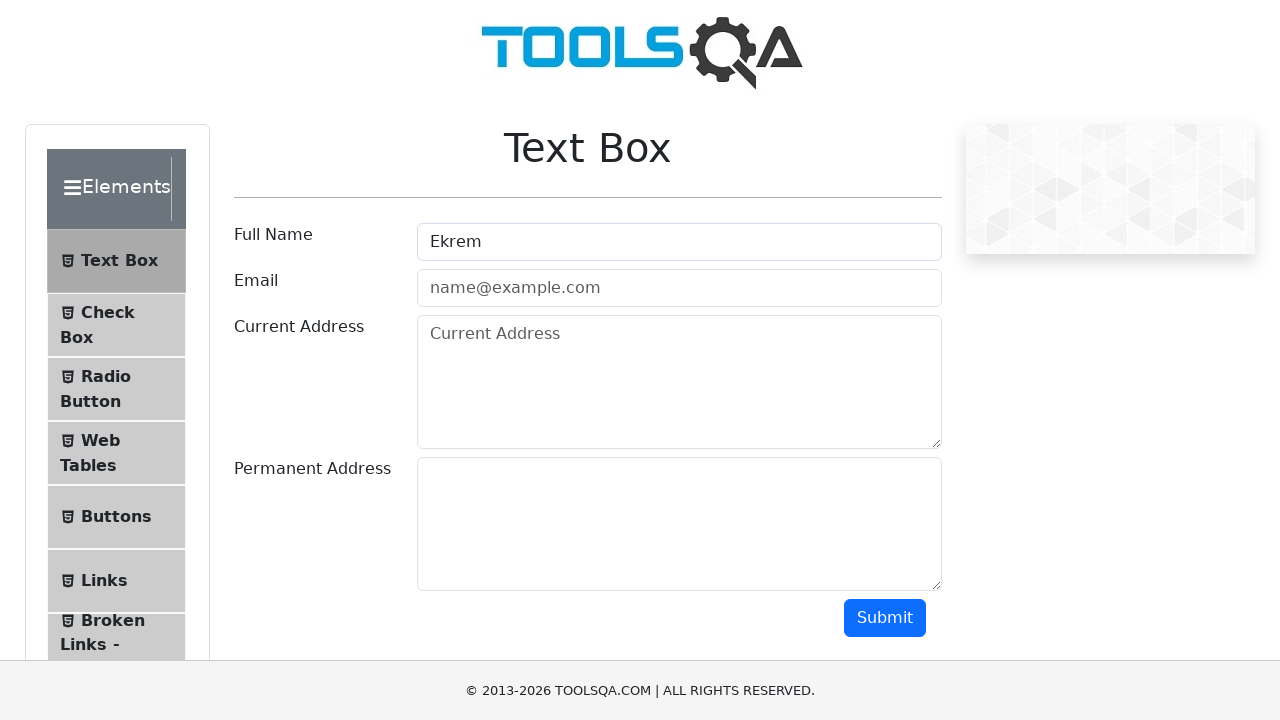

Filled email field with 'ekremkilicer@bdh.com.tr' on input[placeholder='name@example.com']
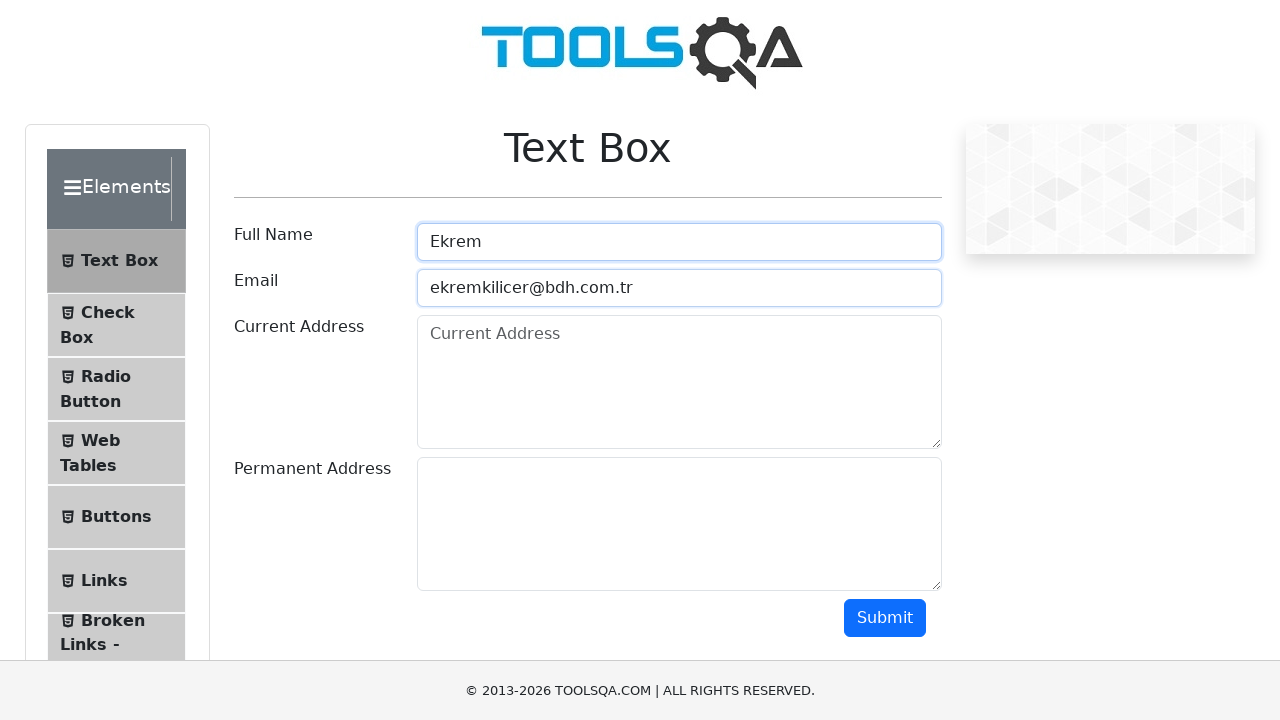

Filled currentAddress field with 'Siyavuspasa Mah....' on #currentAddress
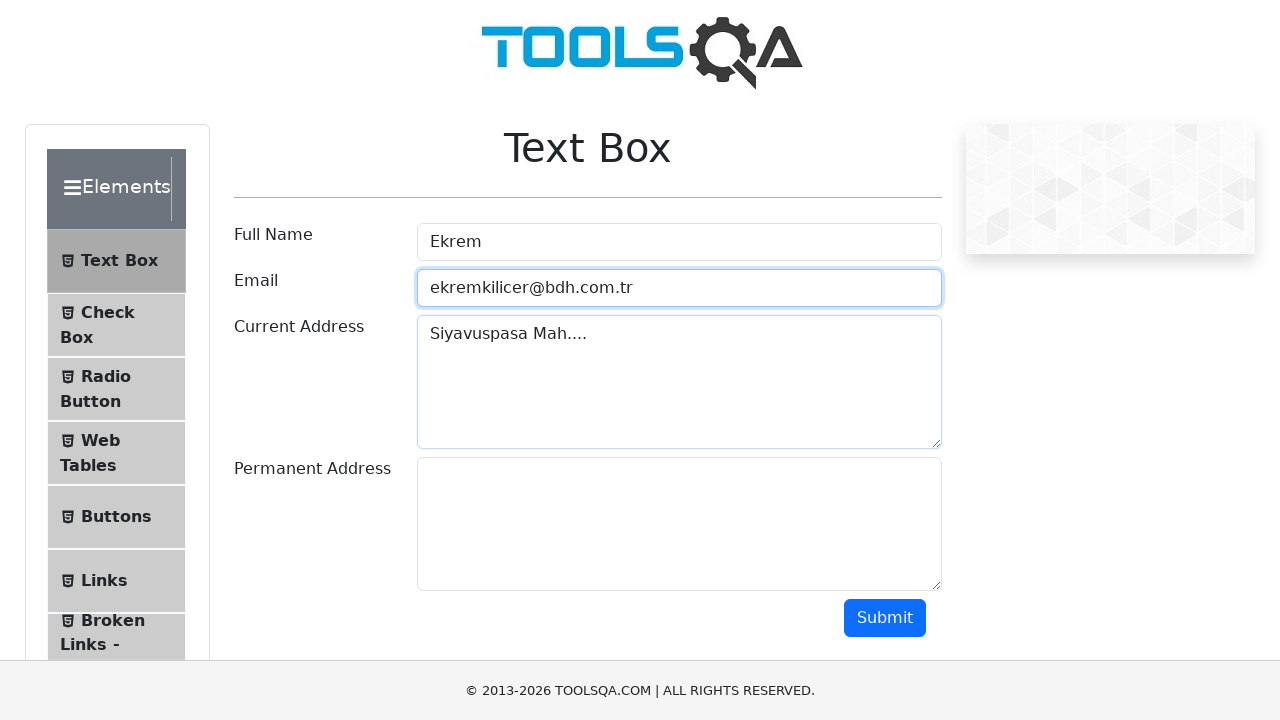

Scrolled down 250px to make submit button visible
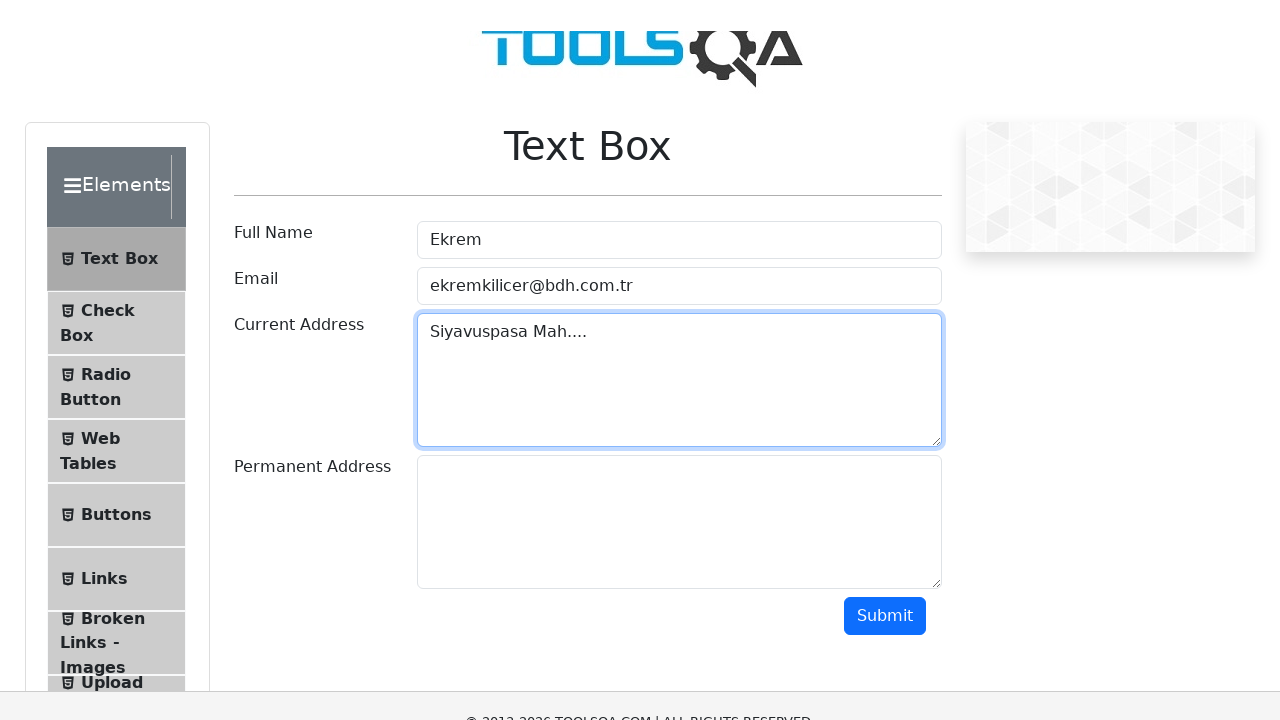

Clicked Submit button to submit the form at (885, 368) on text=Submit
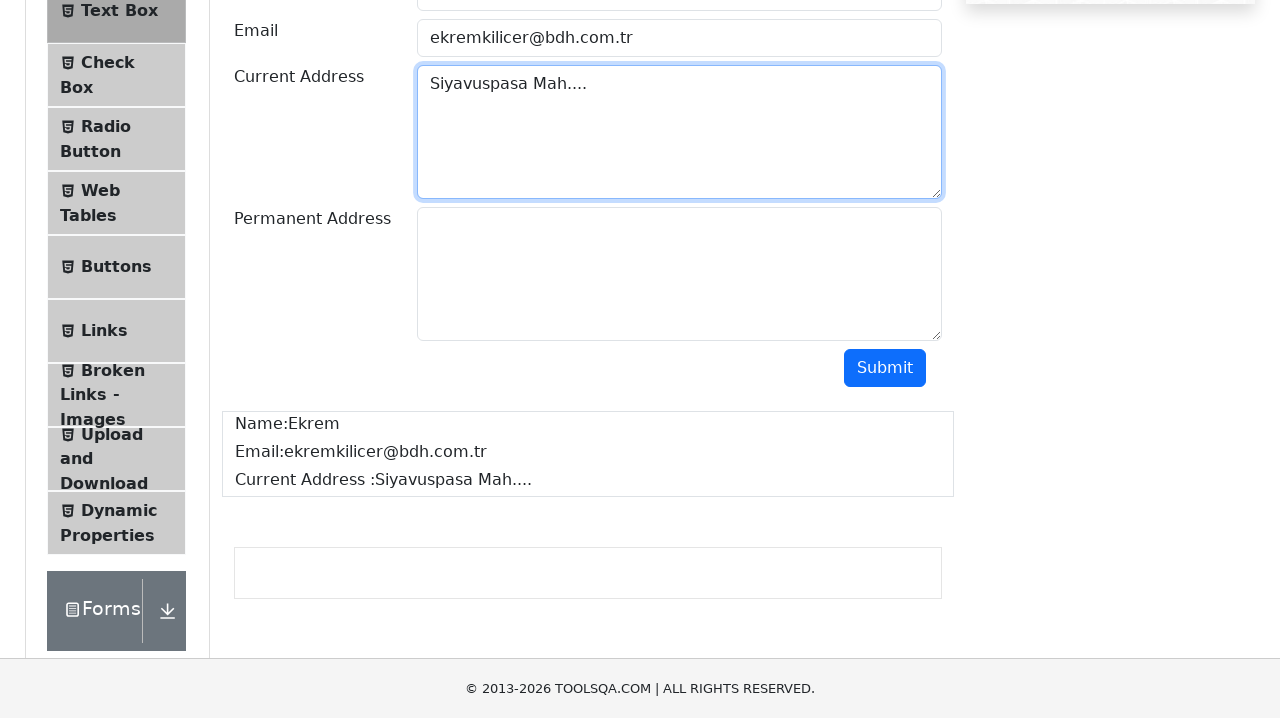

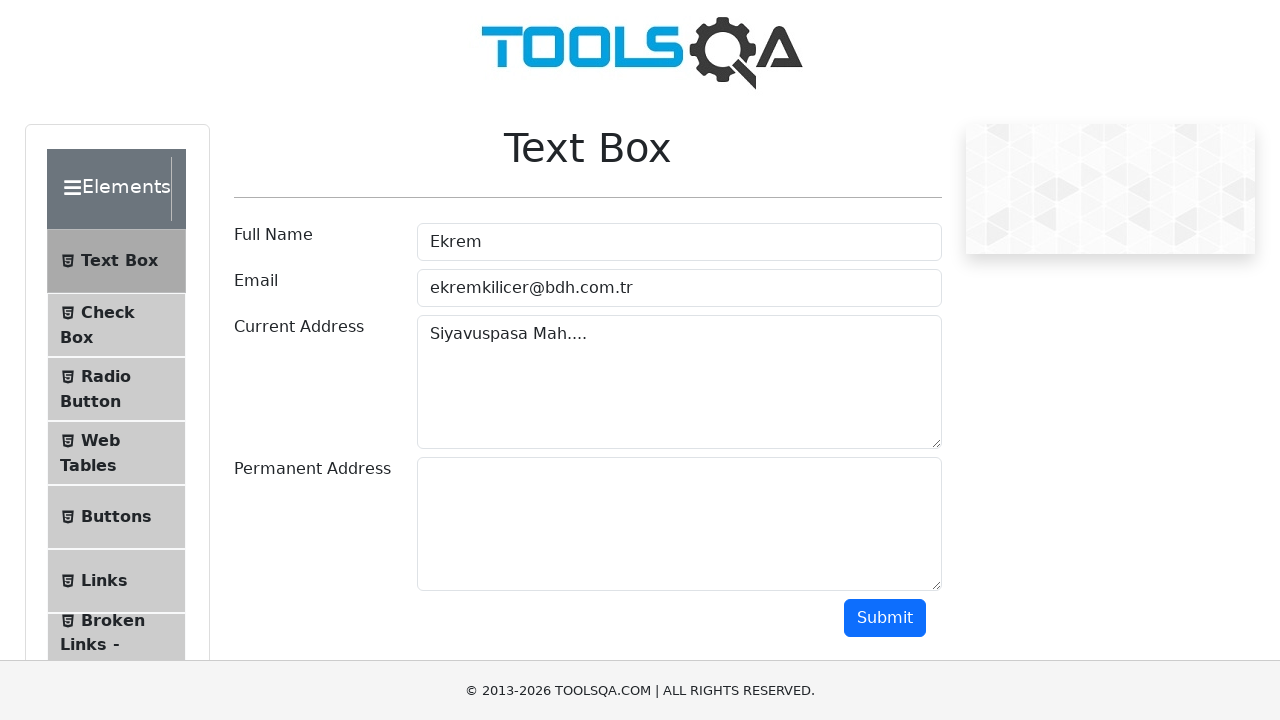